Simple test that navigates to Flipkart homepage and verifies the page loads successfully

Starting URL: https://www.flipkart.com/

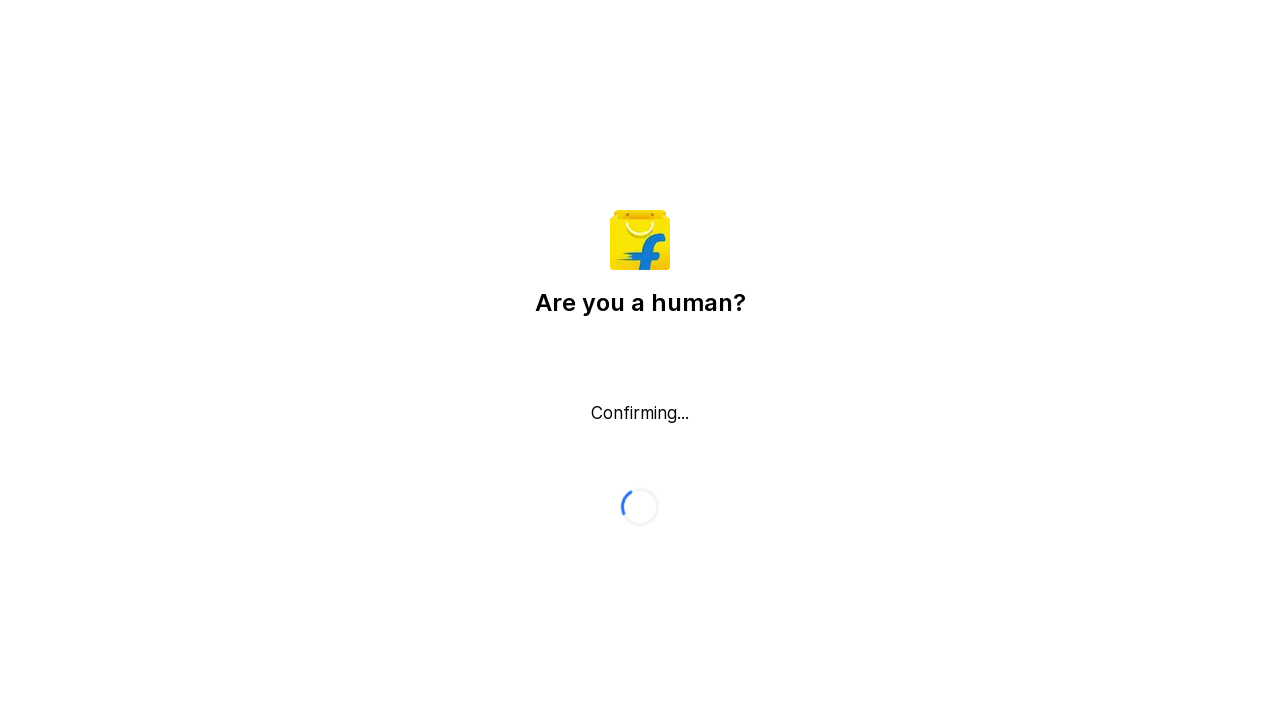

Navigated to Flipkart homepage
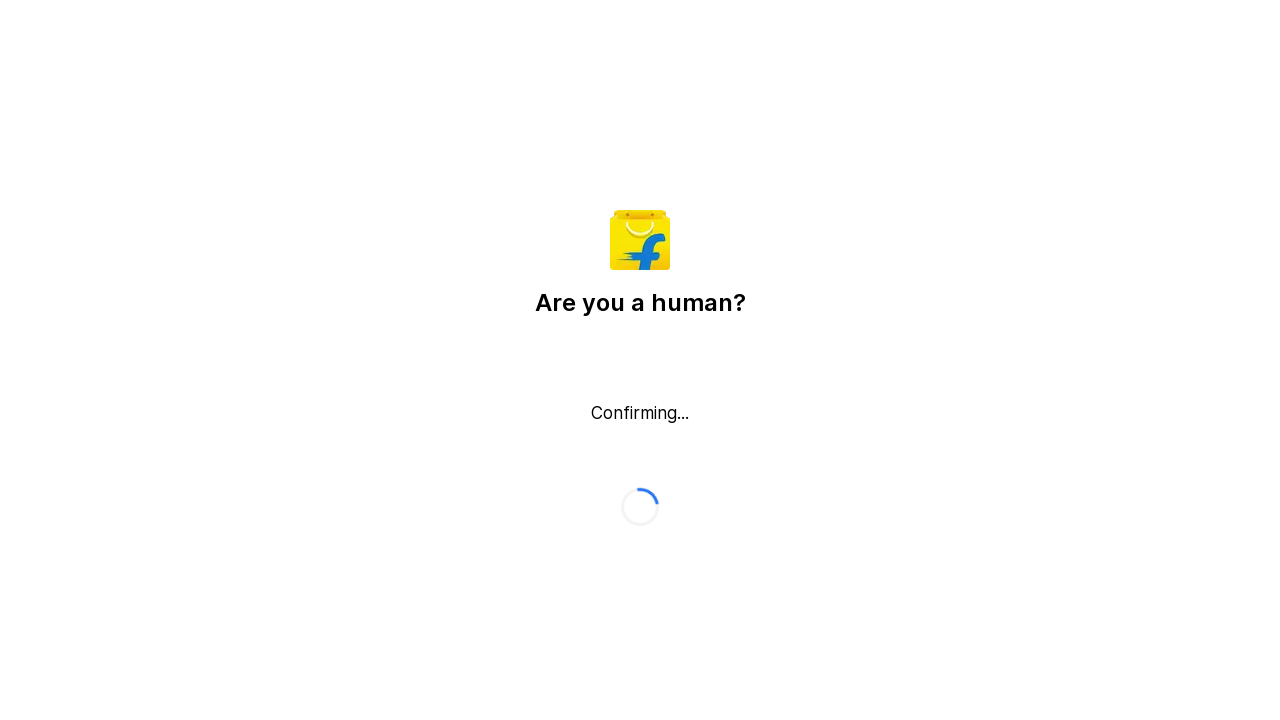

Page fully loaded - network idle state reached
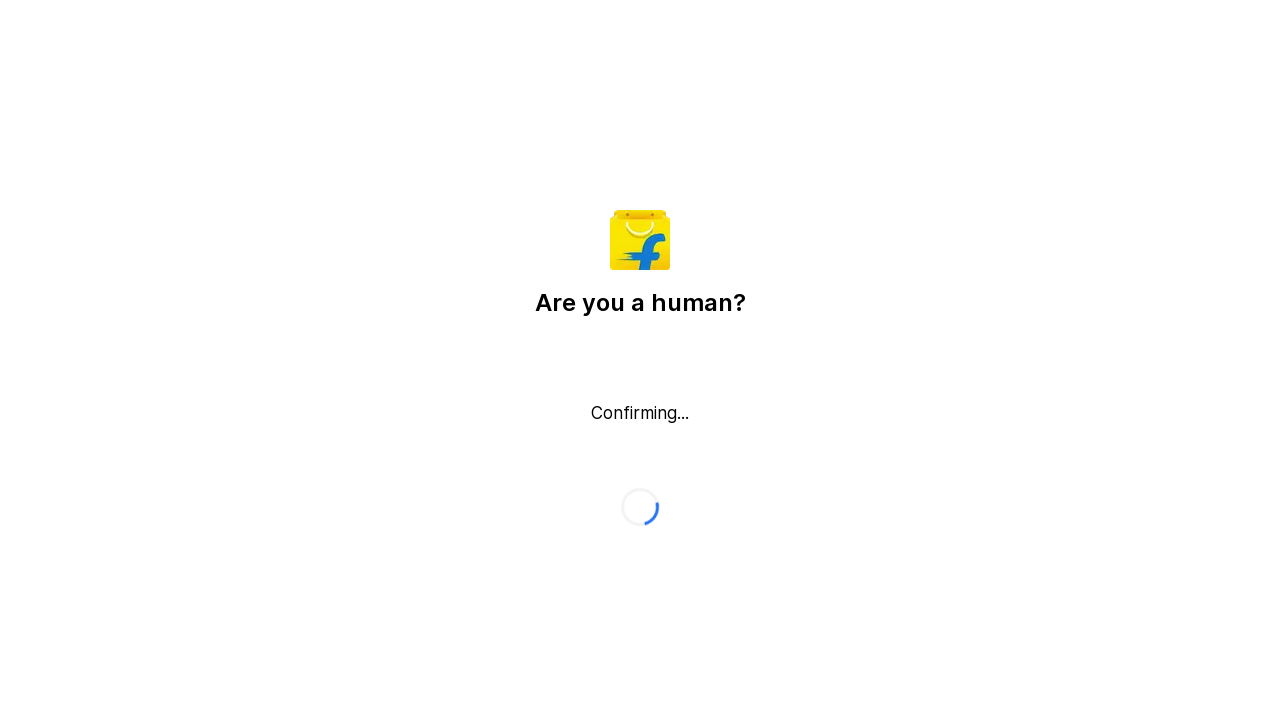

Verified page has a title - page loaded successfully
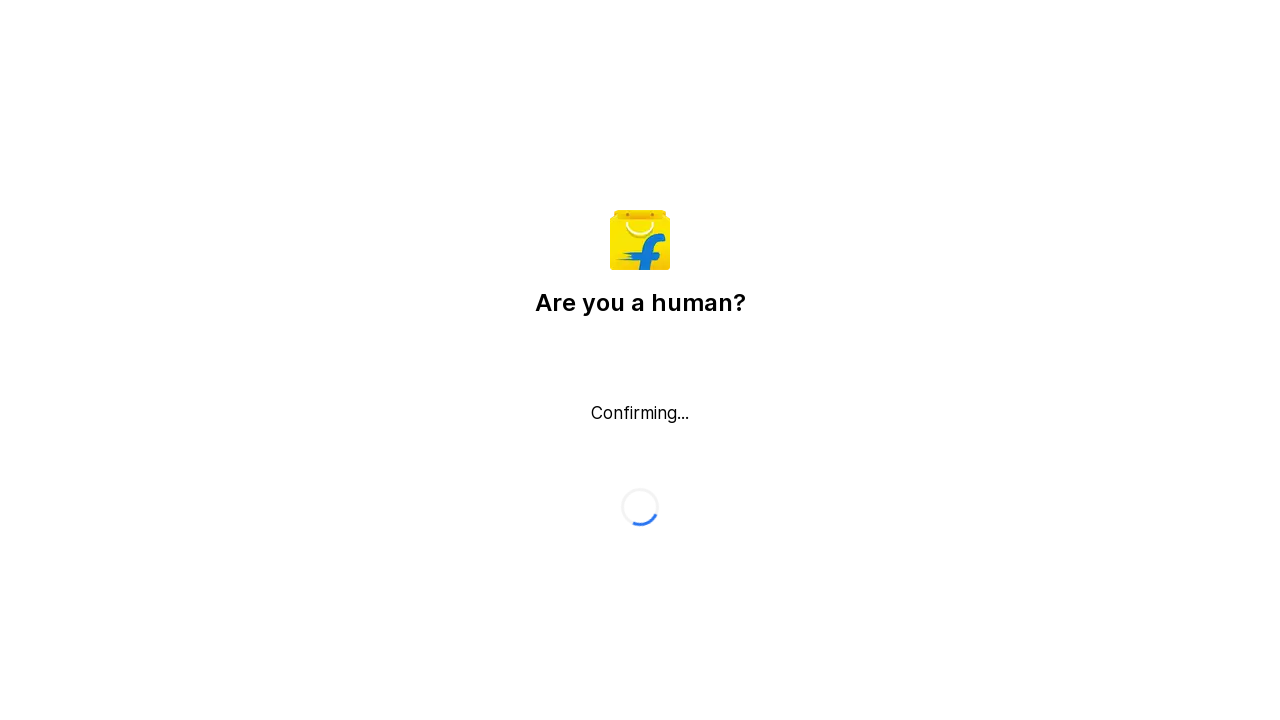

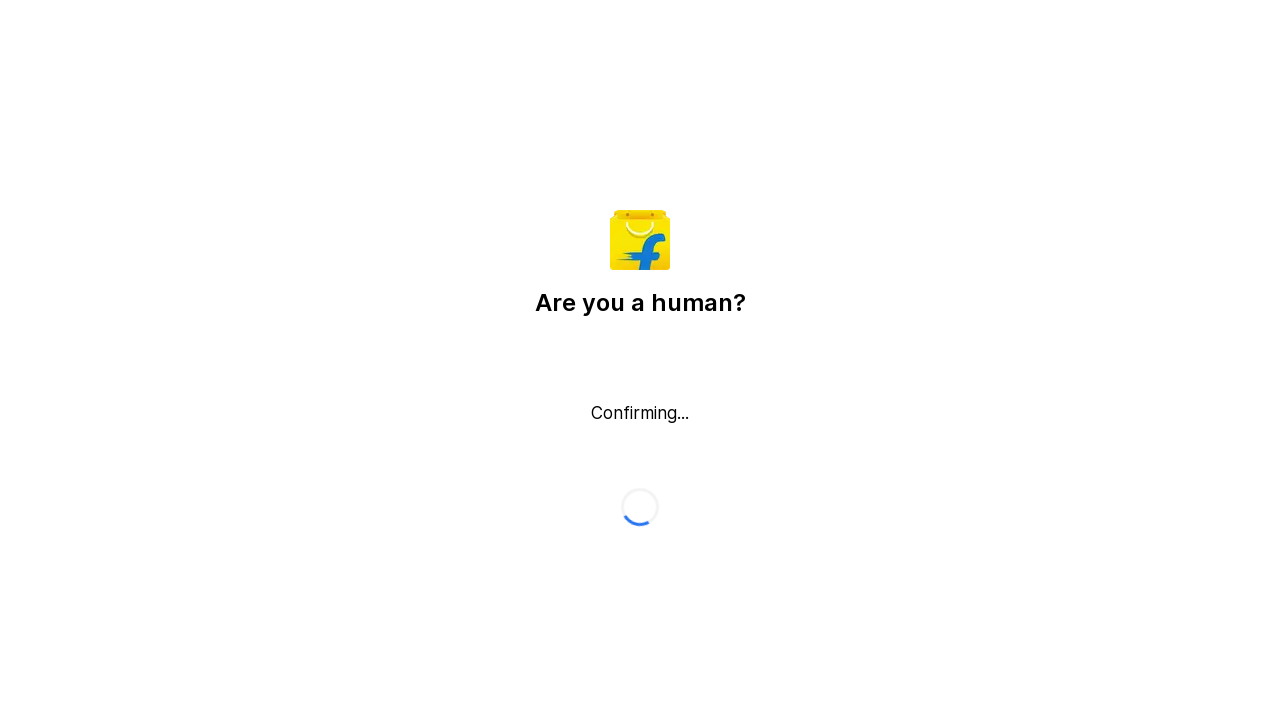